Verifies that audio elements are properly loaded on the page

Starting URL: https://rg.ruthprudence.com

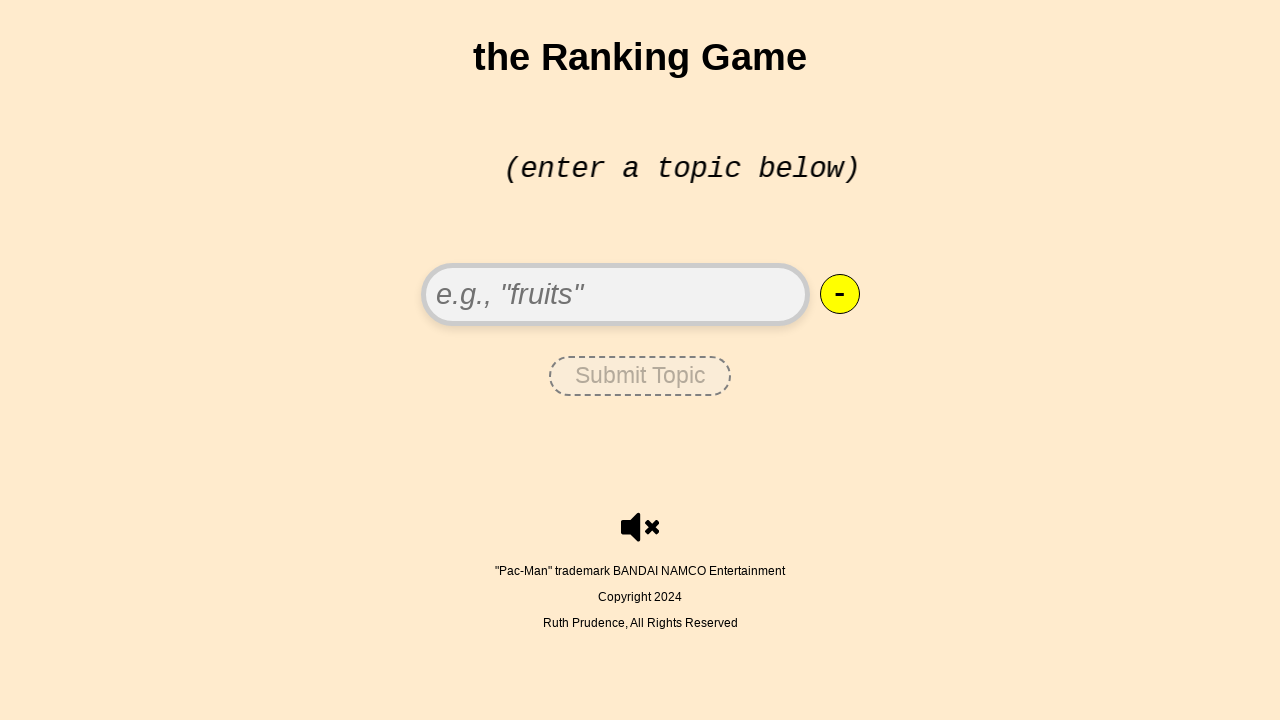

Found audio element with id 'eatGhost'
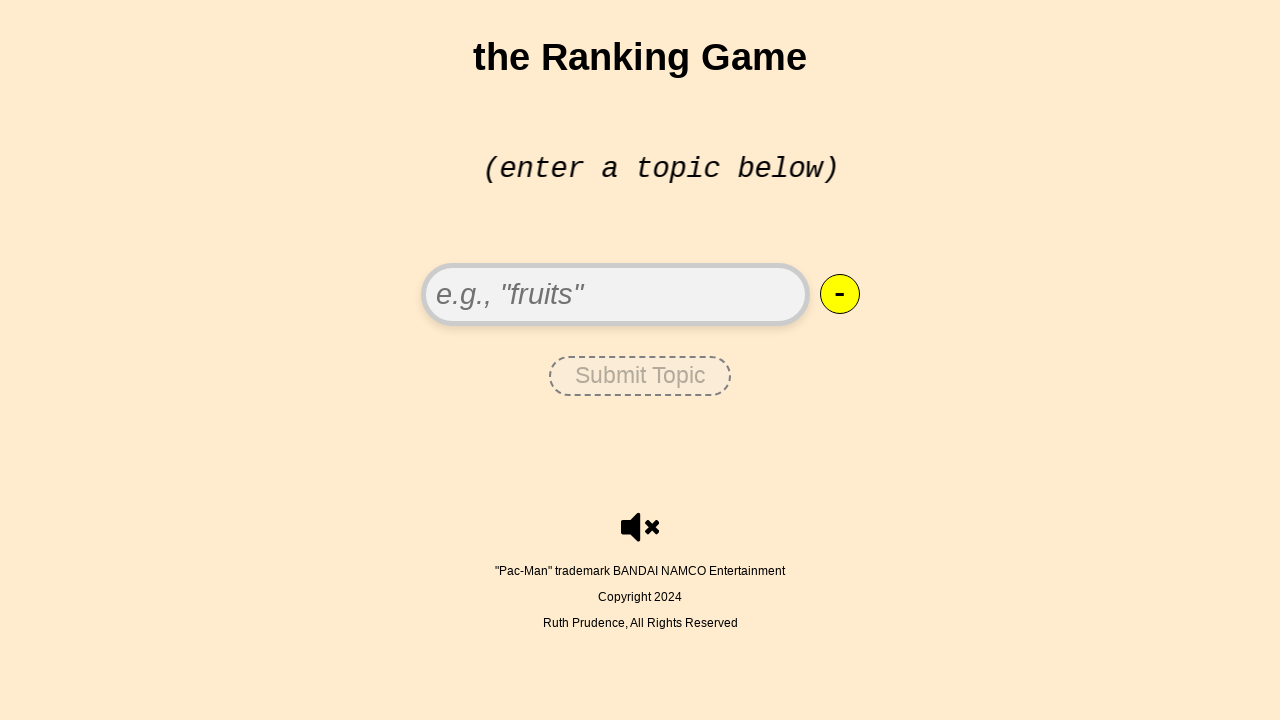

Assertion passed: At least one audio element is loaded on the page
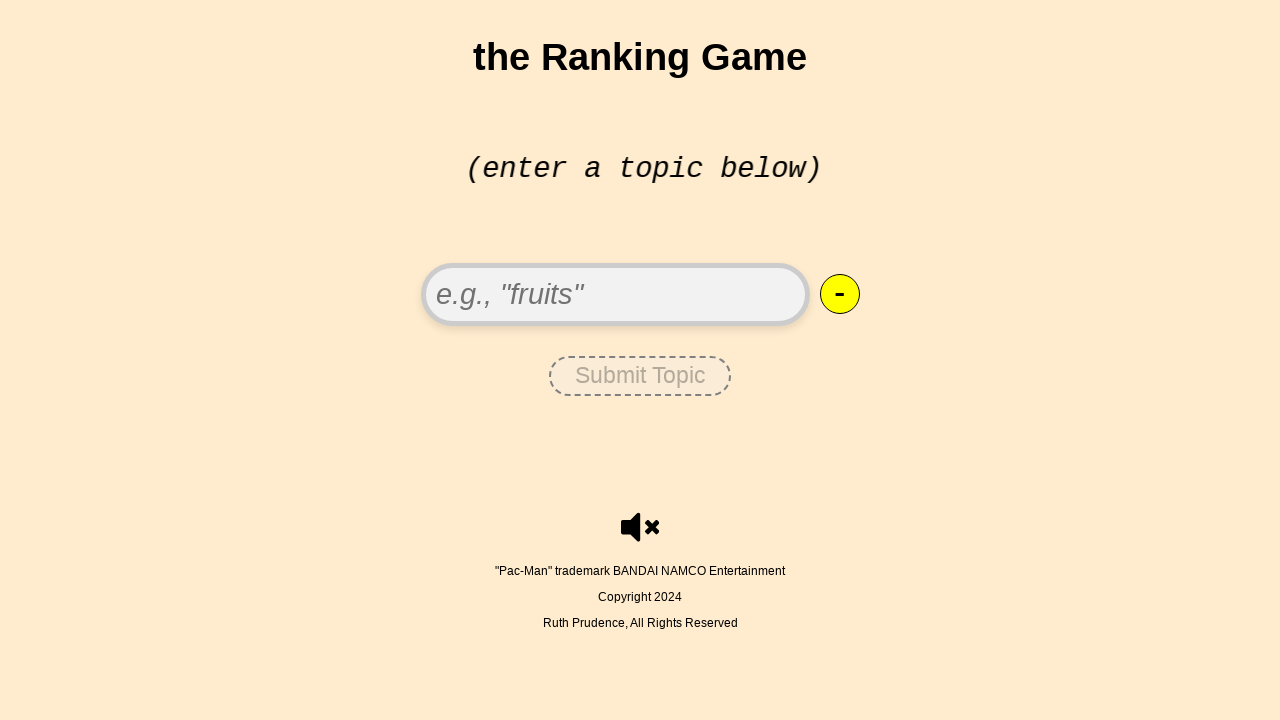

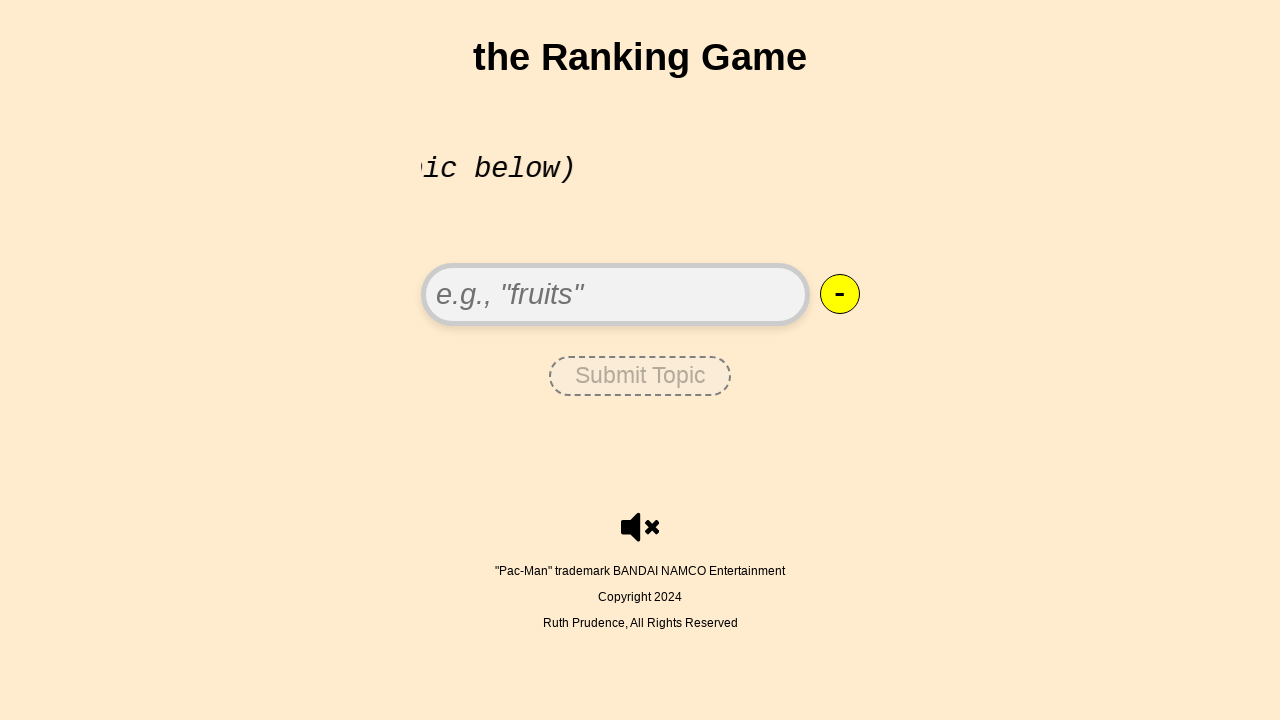